Tests MEXC pre-market order book page by verifying the table loads and navigating through pagination pages by clicking each page number.

Starting URL: https://www.mexc.com/vi-VN/pre-market/STBL

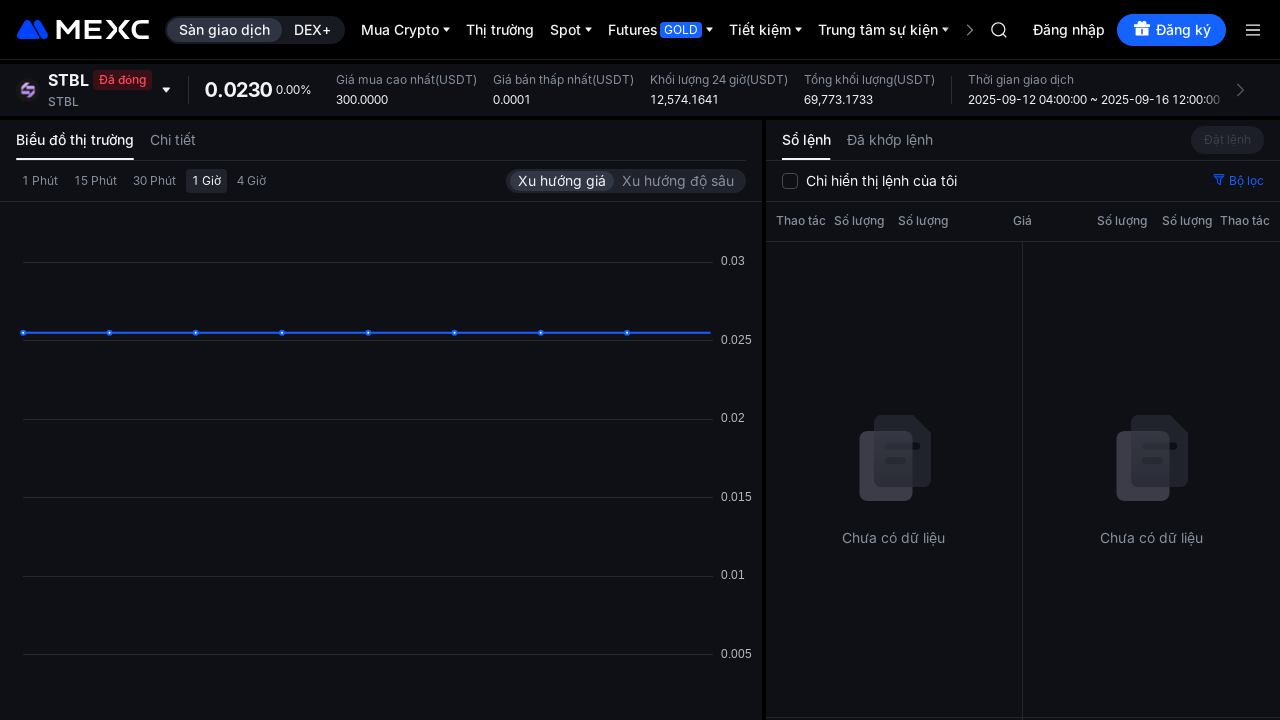

Order book table loaded
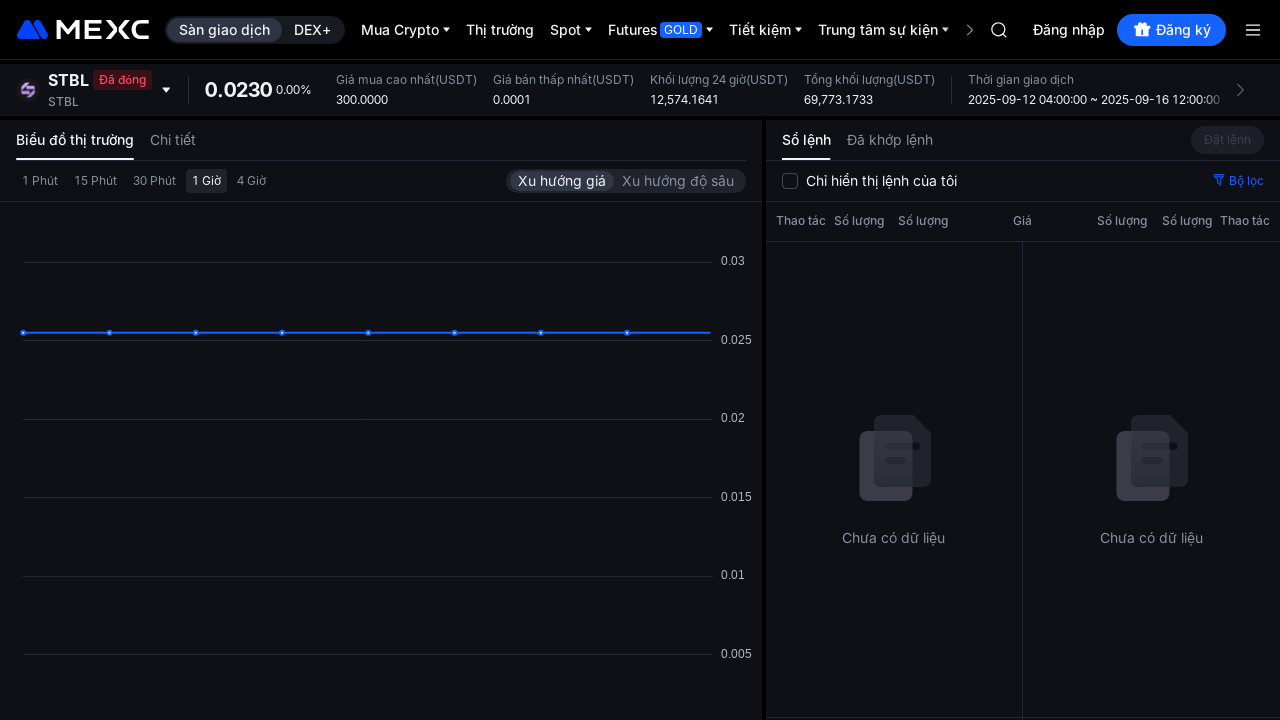

Table rows verified on page 1
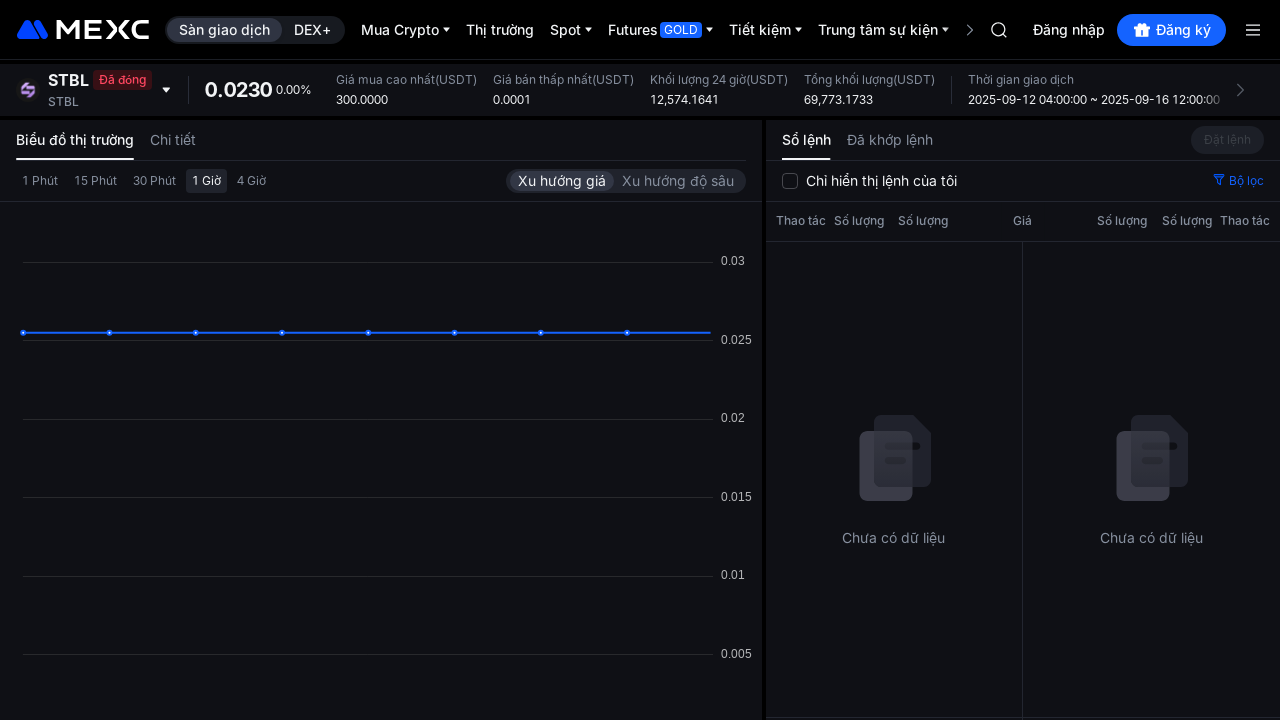

Pagination wrapper found
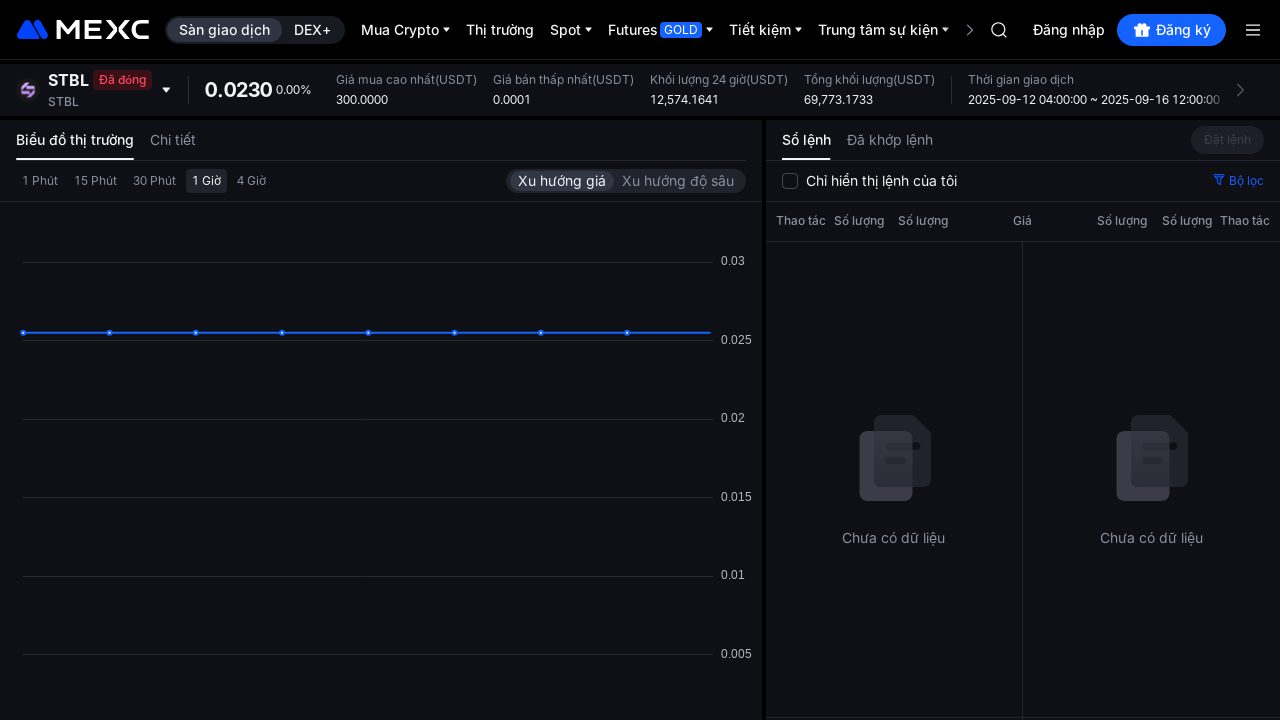

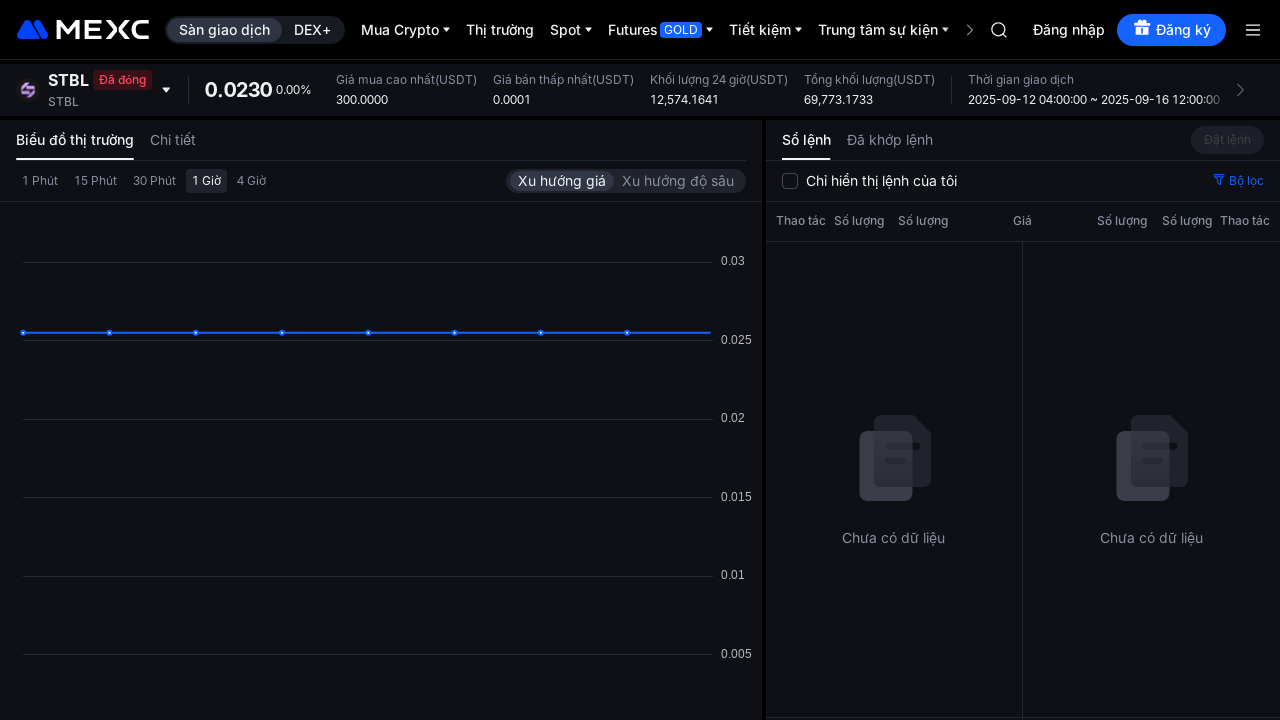